Tests JavaScript alert handling by triggering an alert and accepting it

Starting URL: https://www.lambdatest.com/selenium-playground/javascript-alert-box-demo

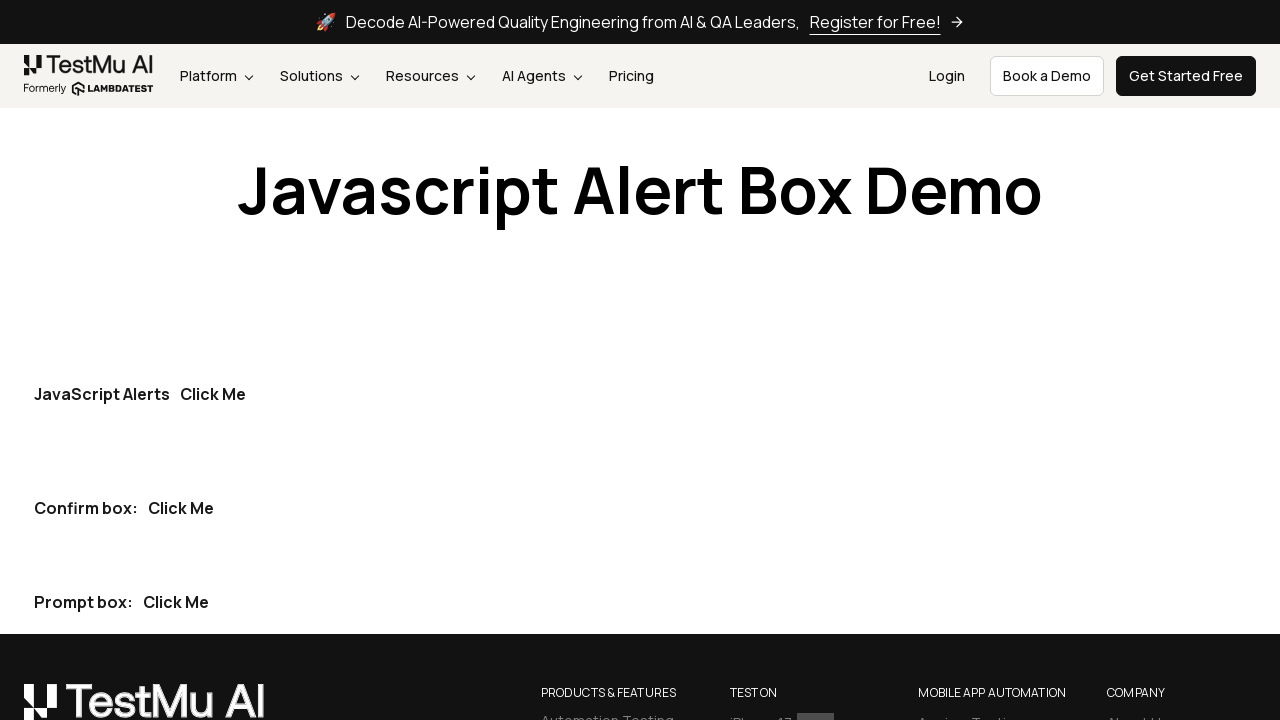

Set up dialog handler to accept alerts
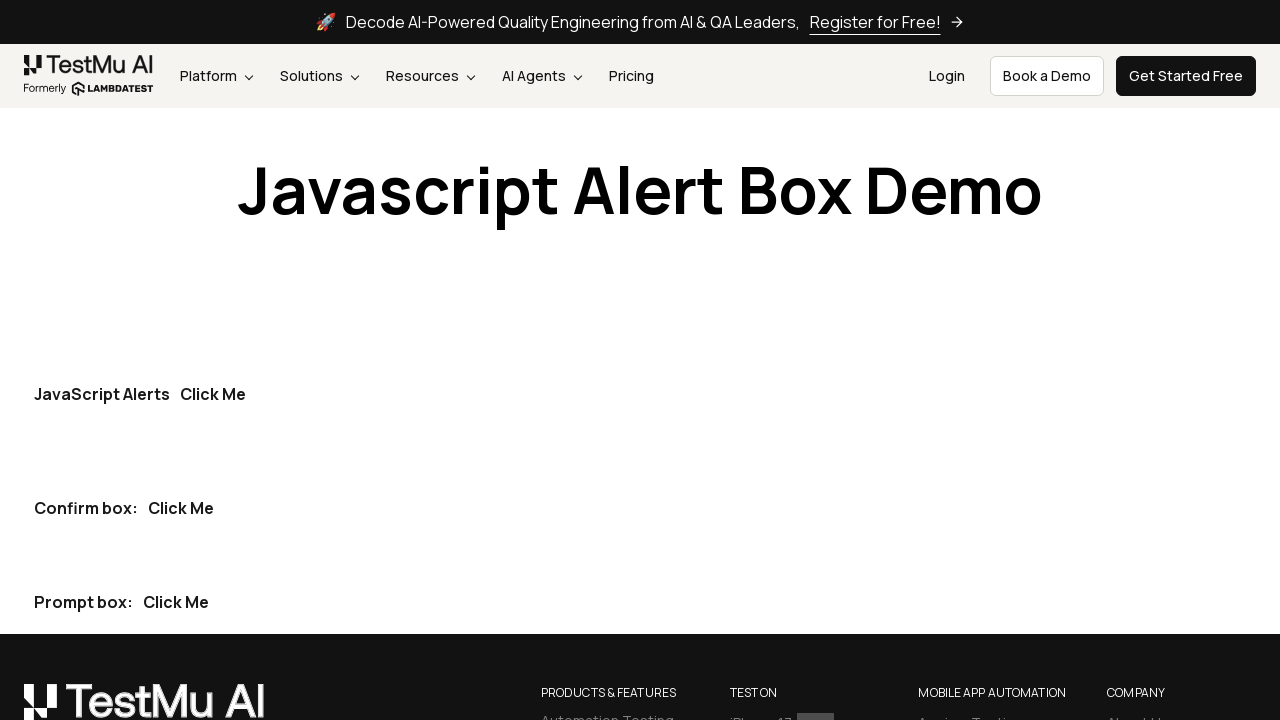

Clicked the first 'Click Me' button to trigger JavaScript alert at (213, 394) on button:has-text('Click Me') >> nth=0
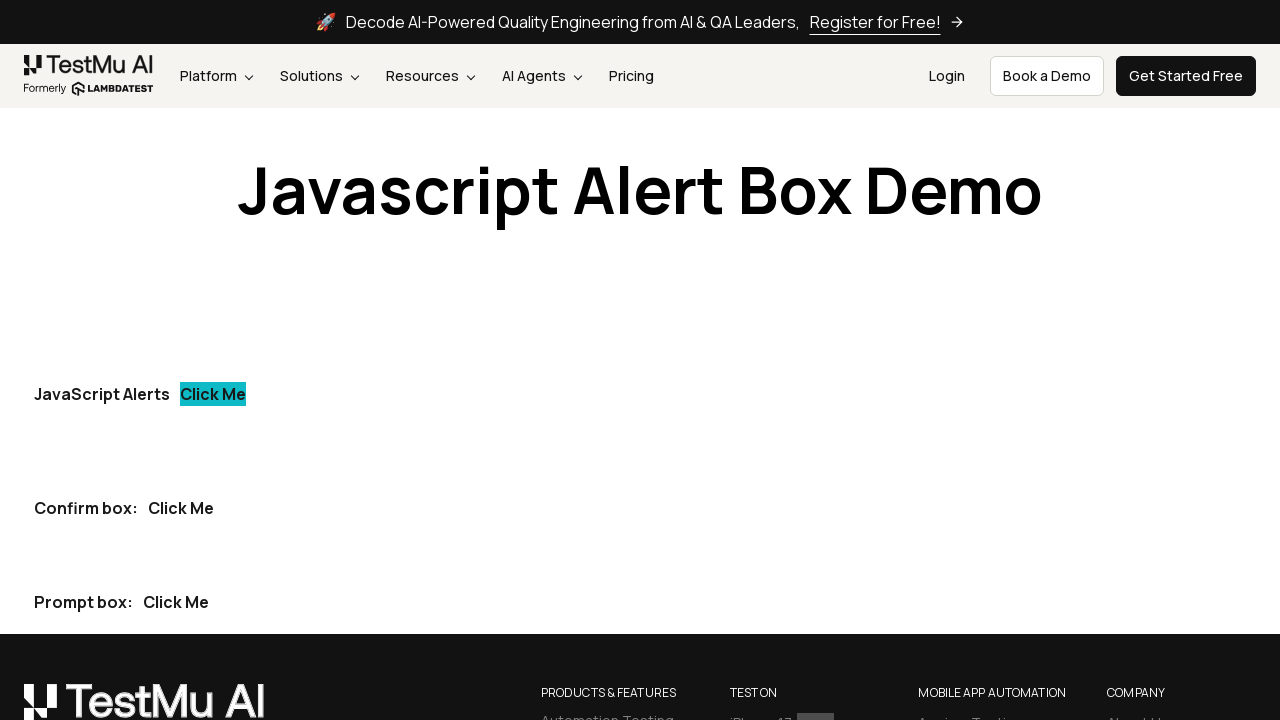

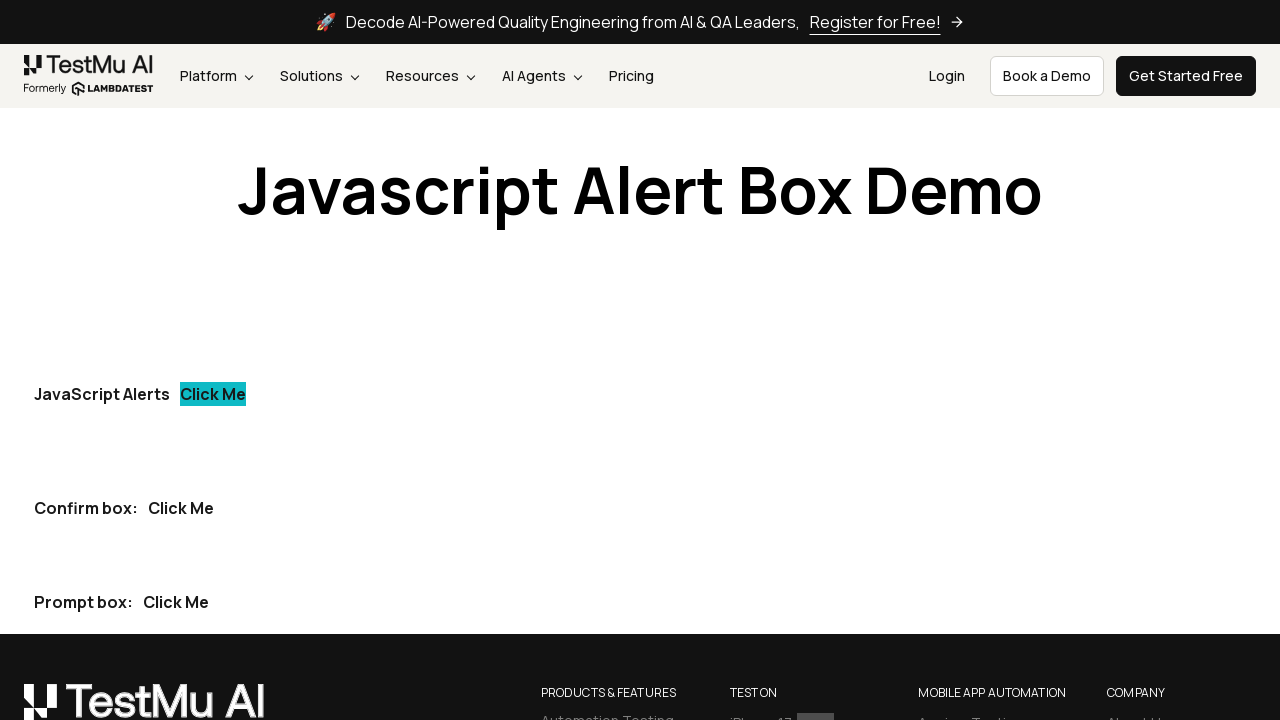